Solves a math problem by extracting a value from an element attribute, calculating the result, and submitting a form with checkbox and radio button selections

Starting URL: http://suninjuly.github.io/get_attribute.html

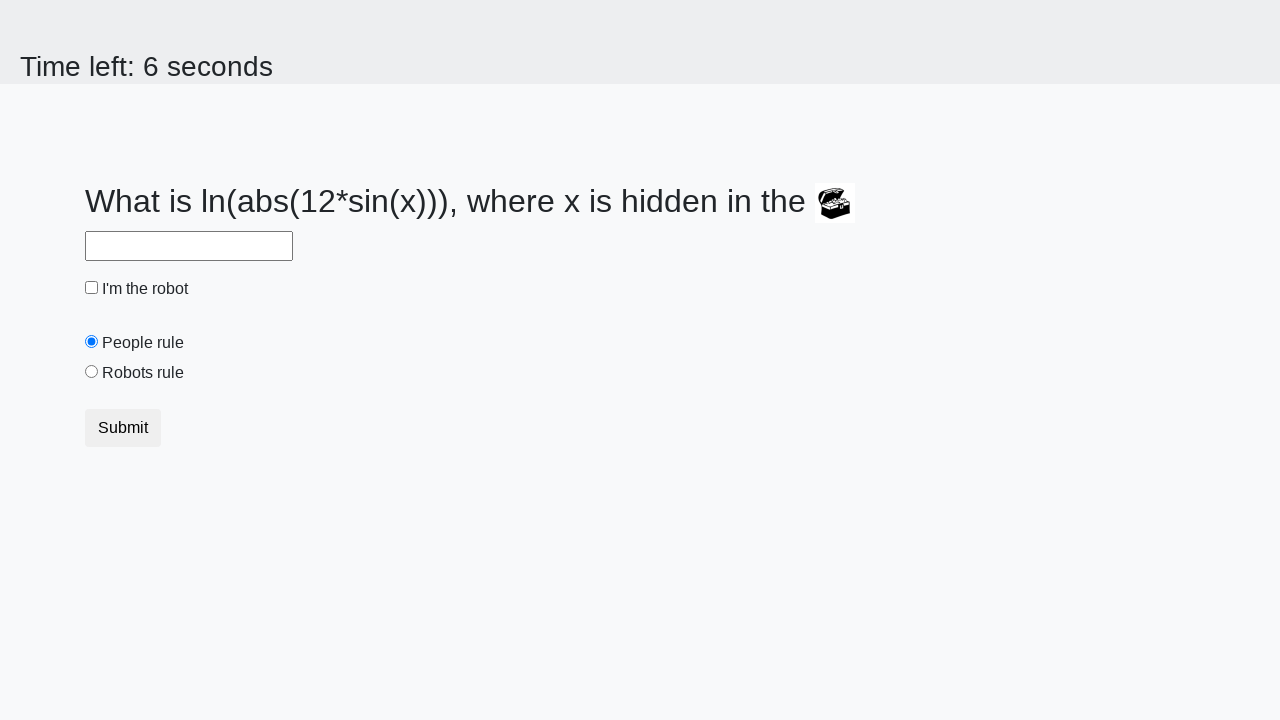

Located treasure element on page
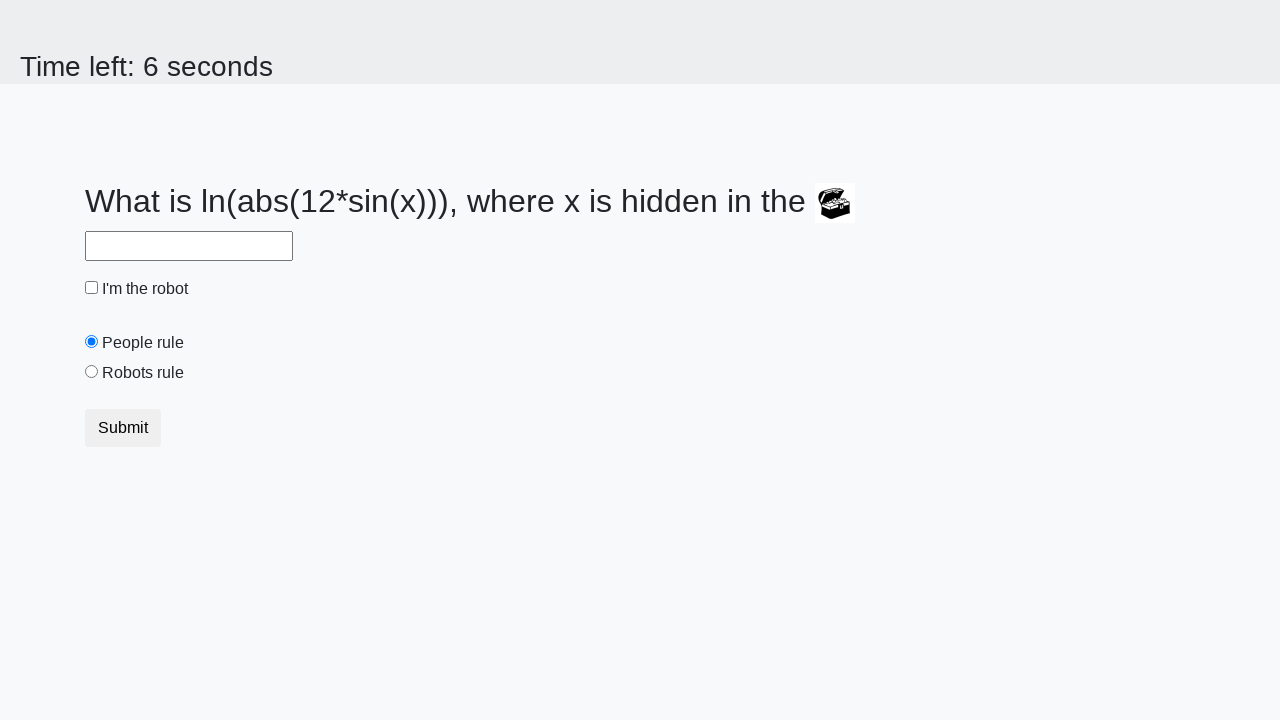

Extracted 'valuex' attribute from treasure element
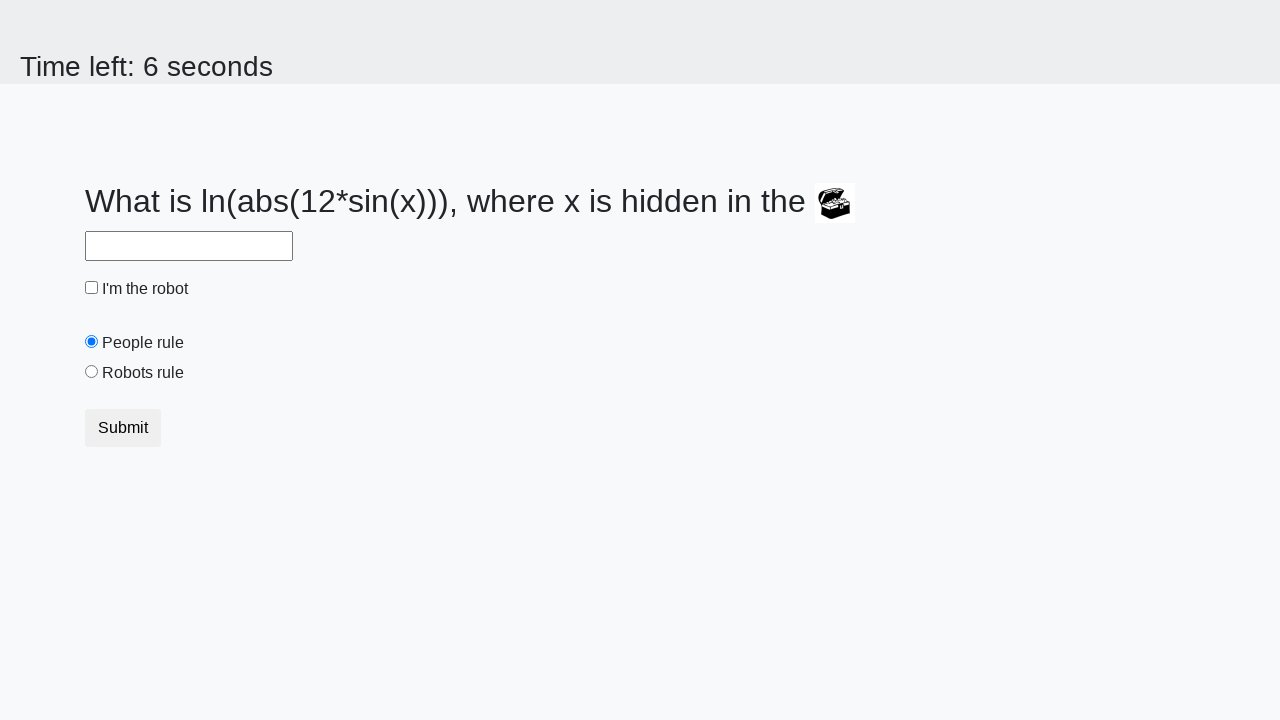

Calculated result from formula: y = log(abs(12*sin(183)))
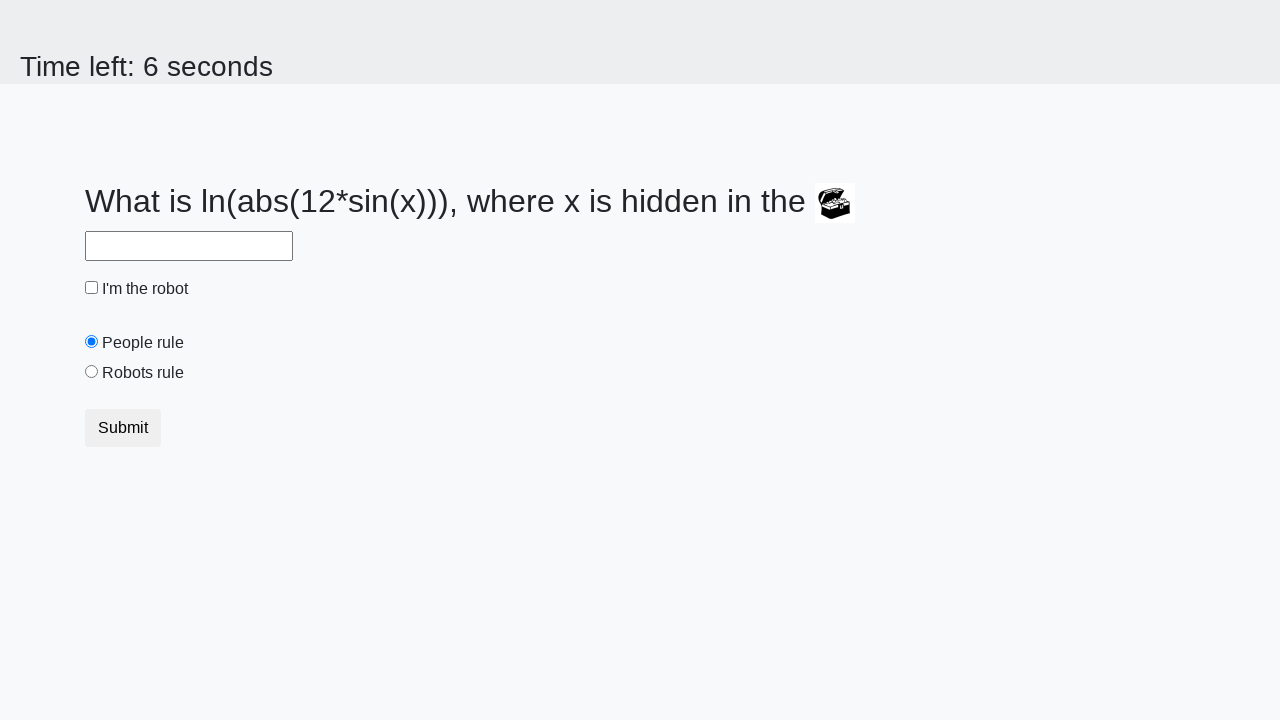

Filled answer field with calculated value: 2.1405560315937113 on #answer
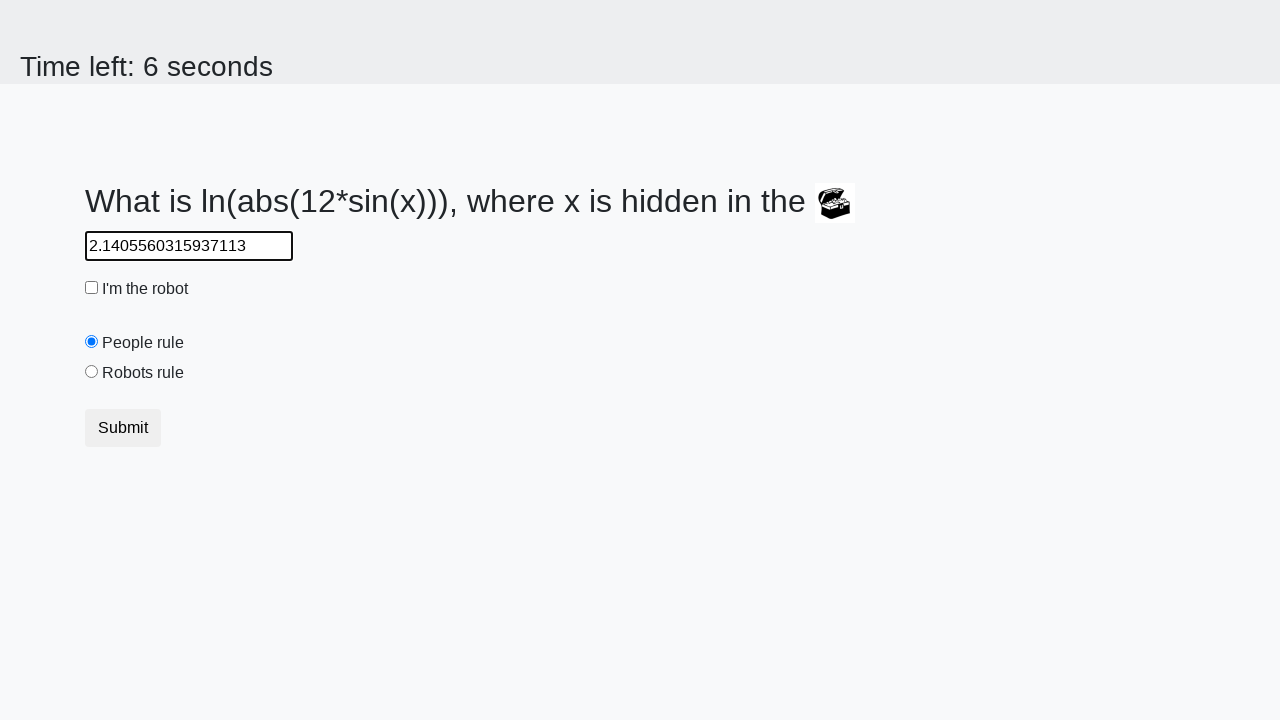

Clicked robot checkbox to select it at (92, 288) on #robotCheckbox
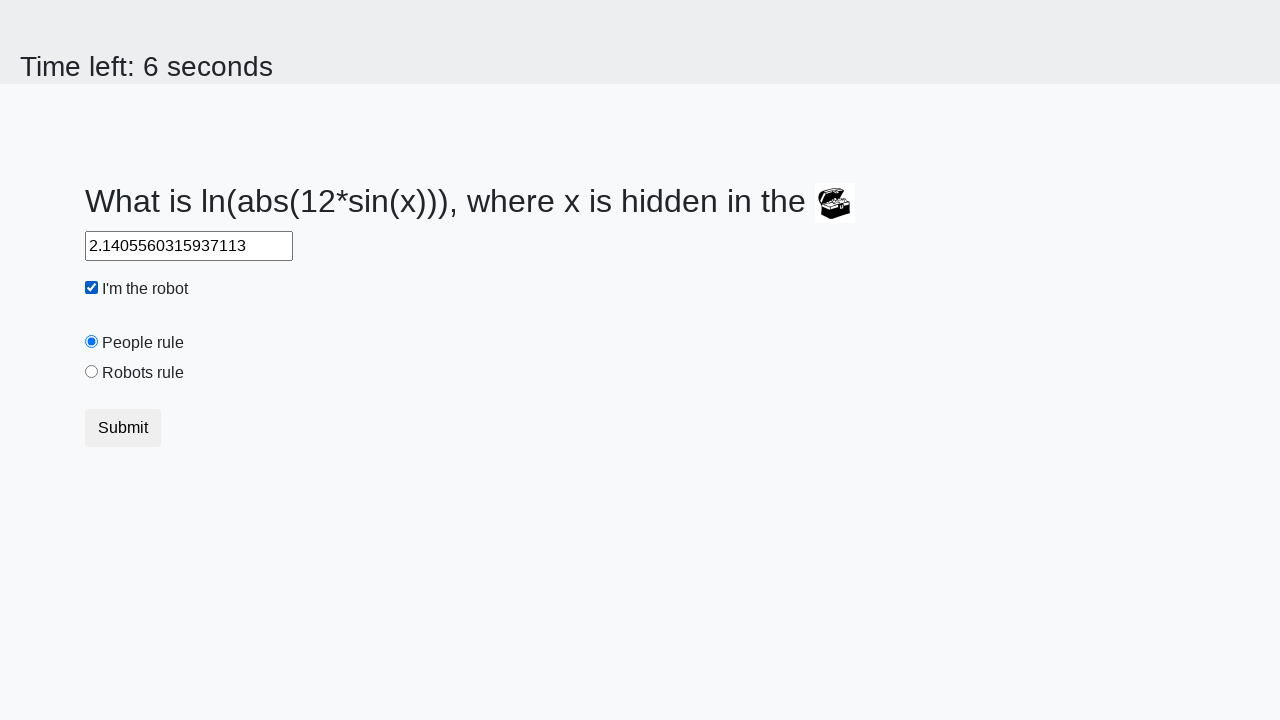

Clicked robots rule radio button to select it at (92, 372) on #robotsRule
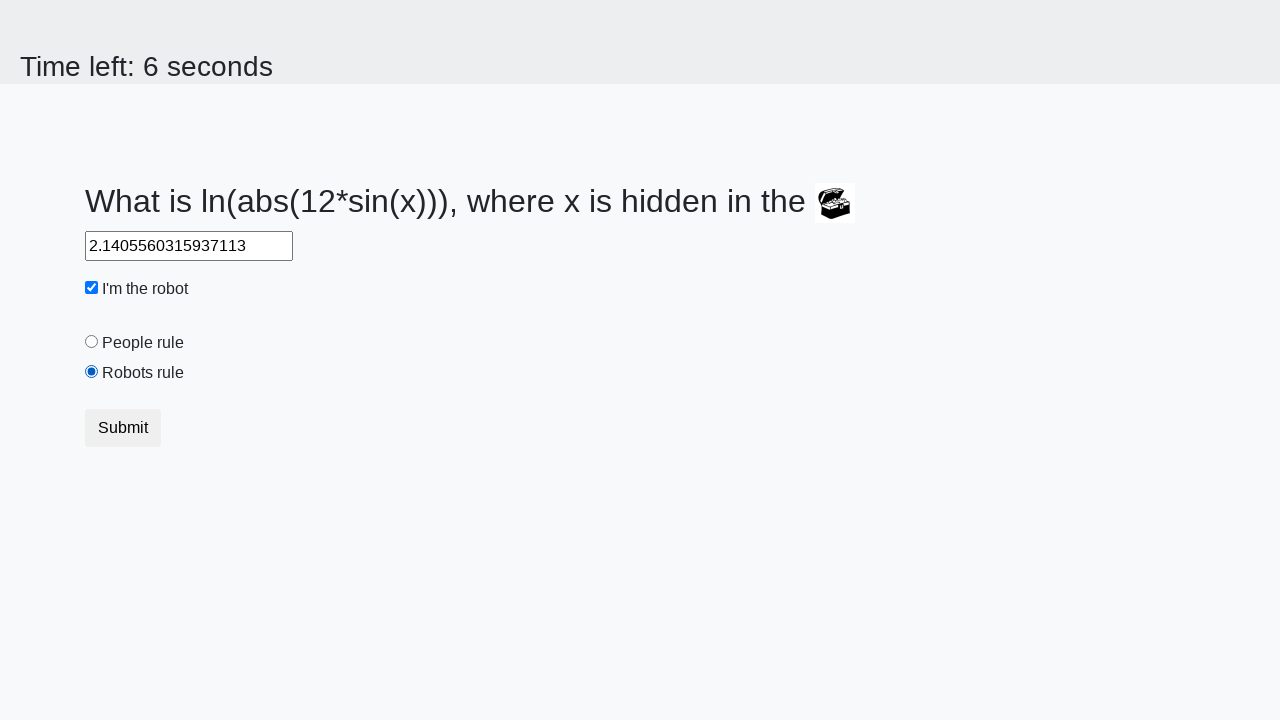

Clicked submit button to submit the form at (123, 428) on .btn.btn-default
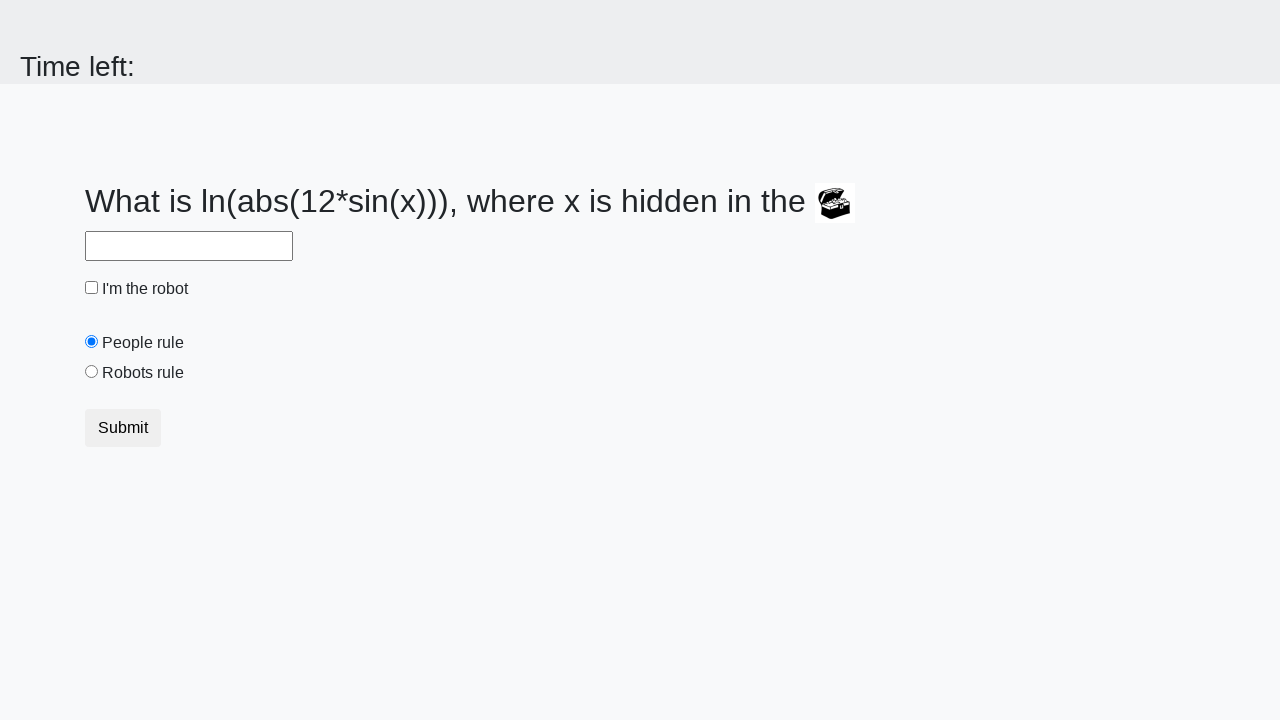

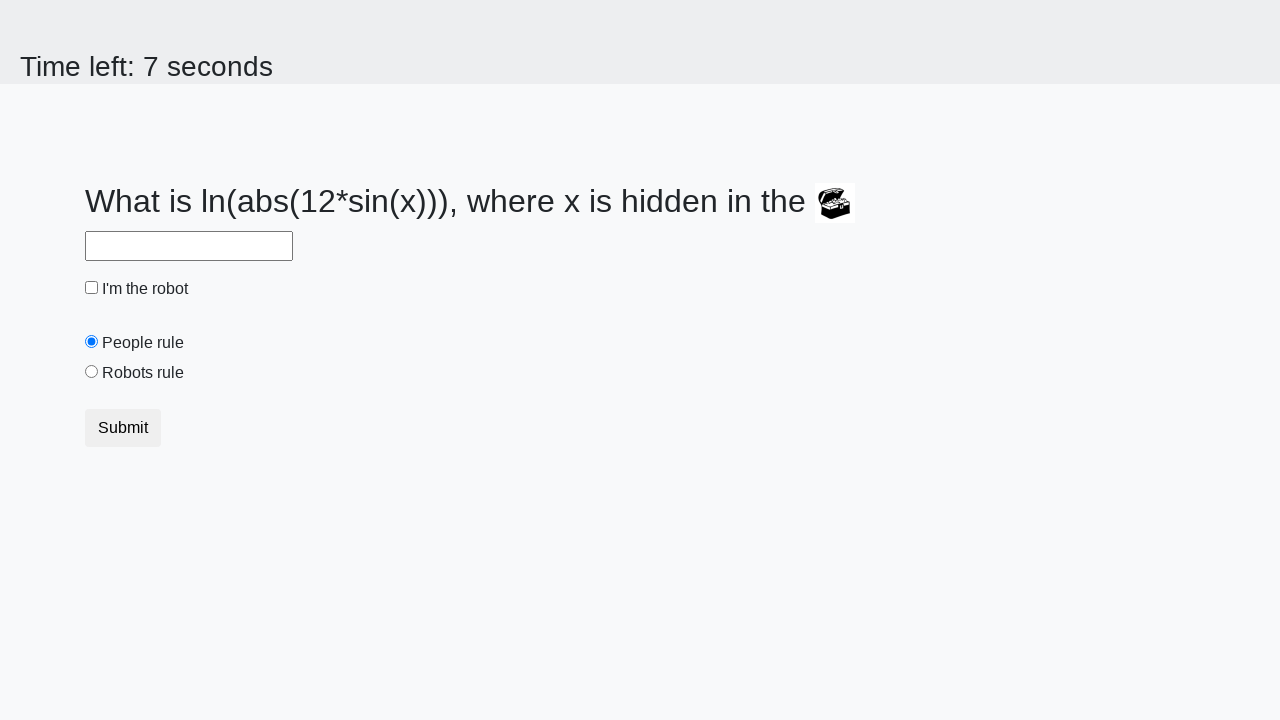